Tests browser window handling by clicking a link that opens a new window, switching to the child window to verify its title, then switching back to the parent window to verify page content.

Starting URL: https://the-internet.herokuapp.com/windows

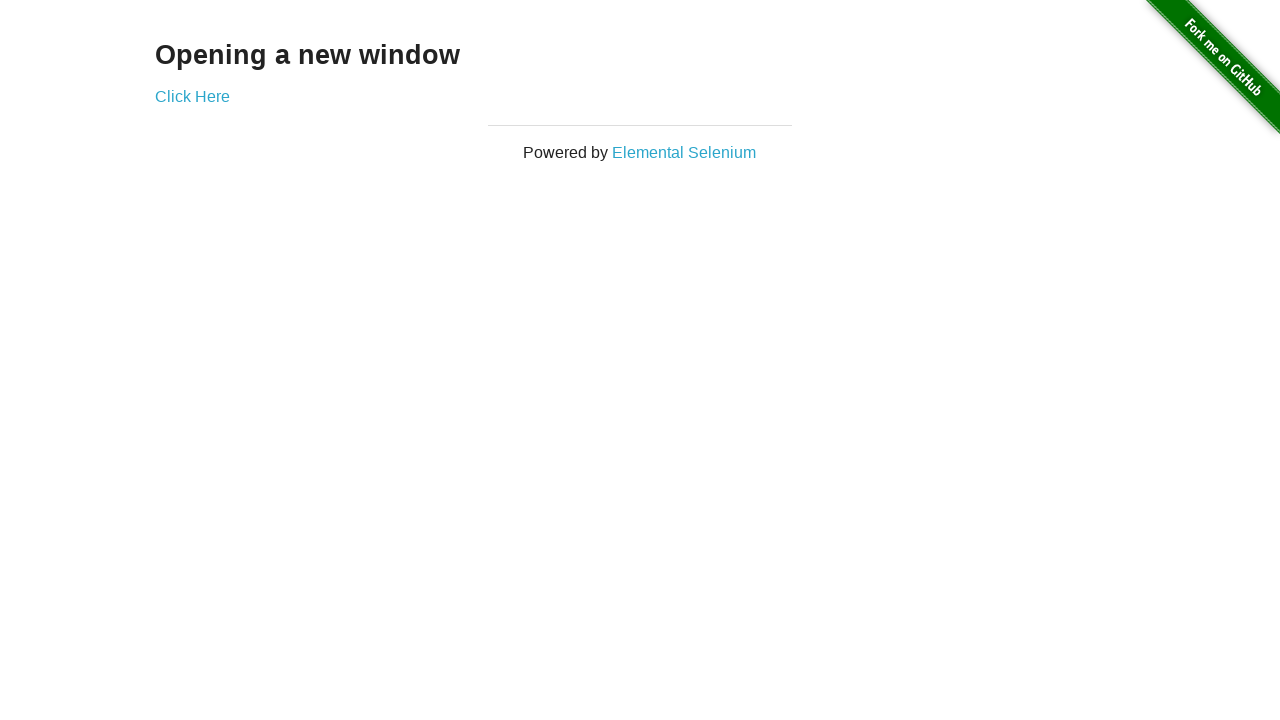

Clicked link to open new window at (192, 96) on a[href*='window']
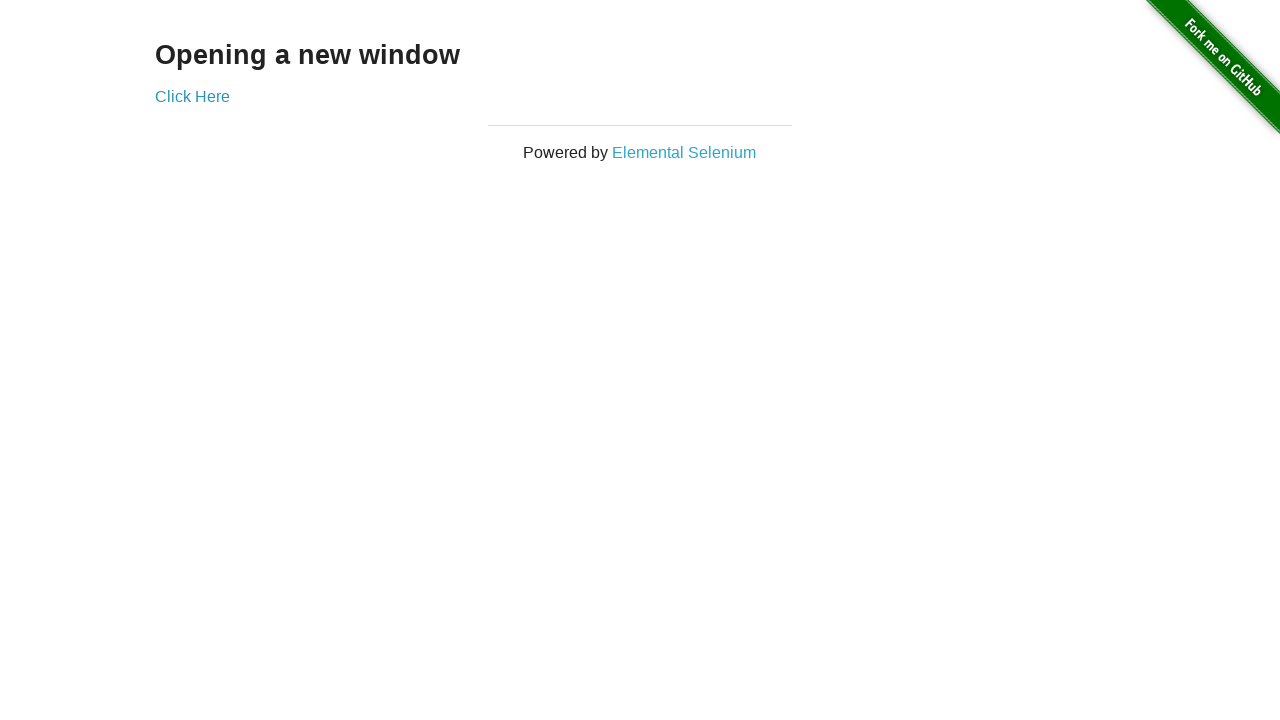

Child window opened and reference obtained
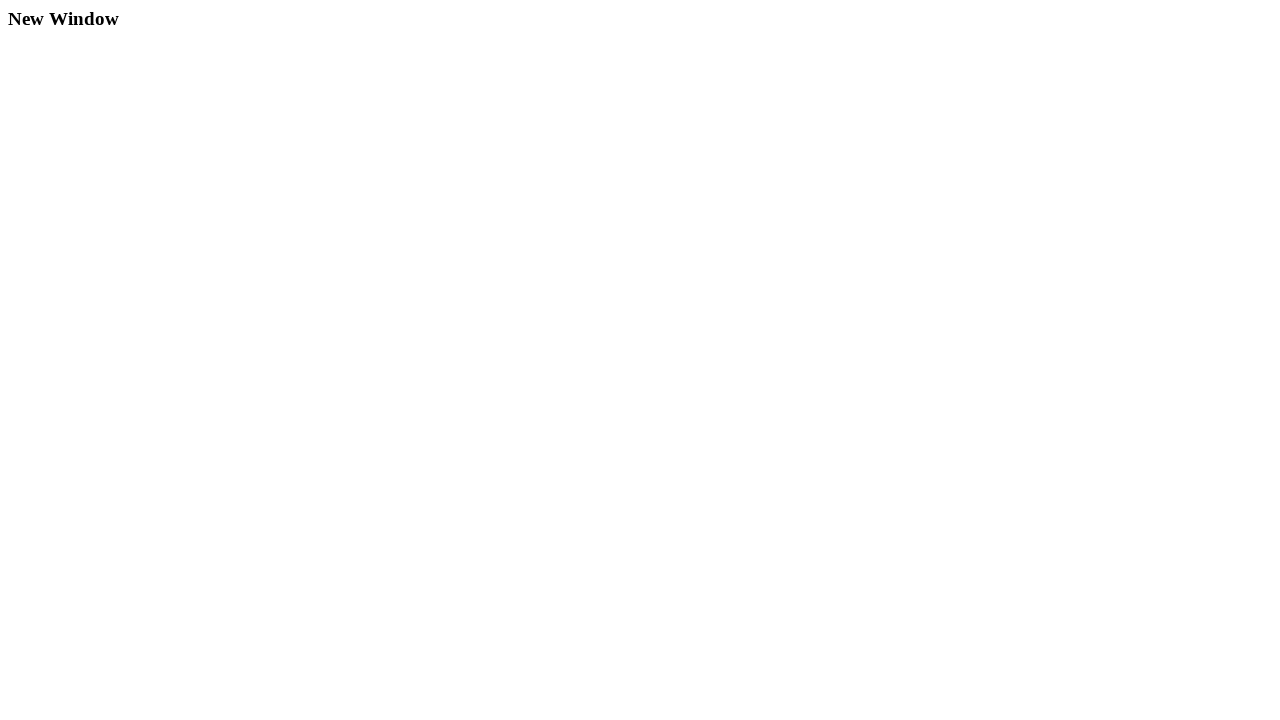

Child window page loaded completely
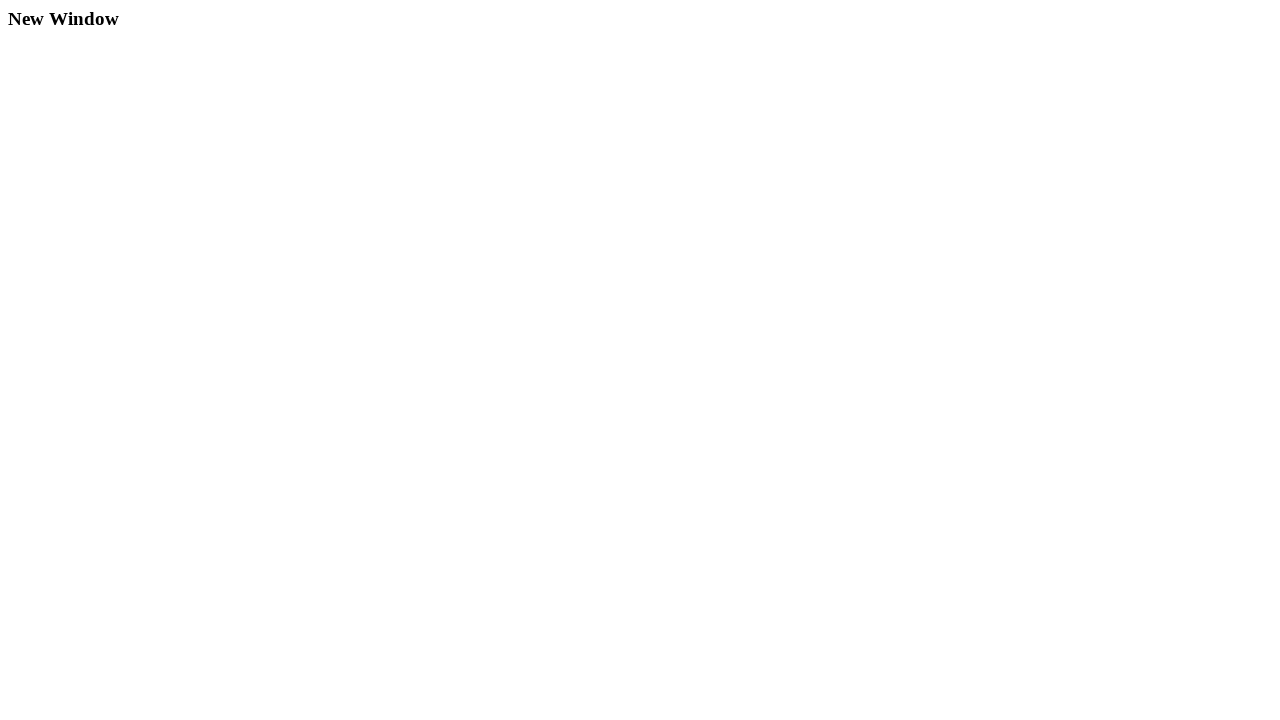

Retrieved child window title: New Window
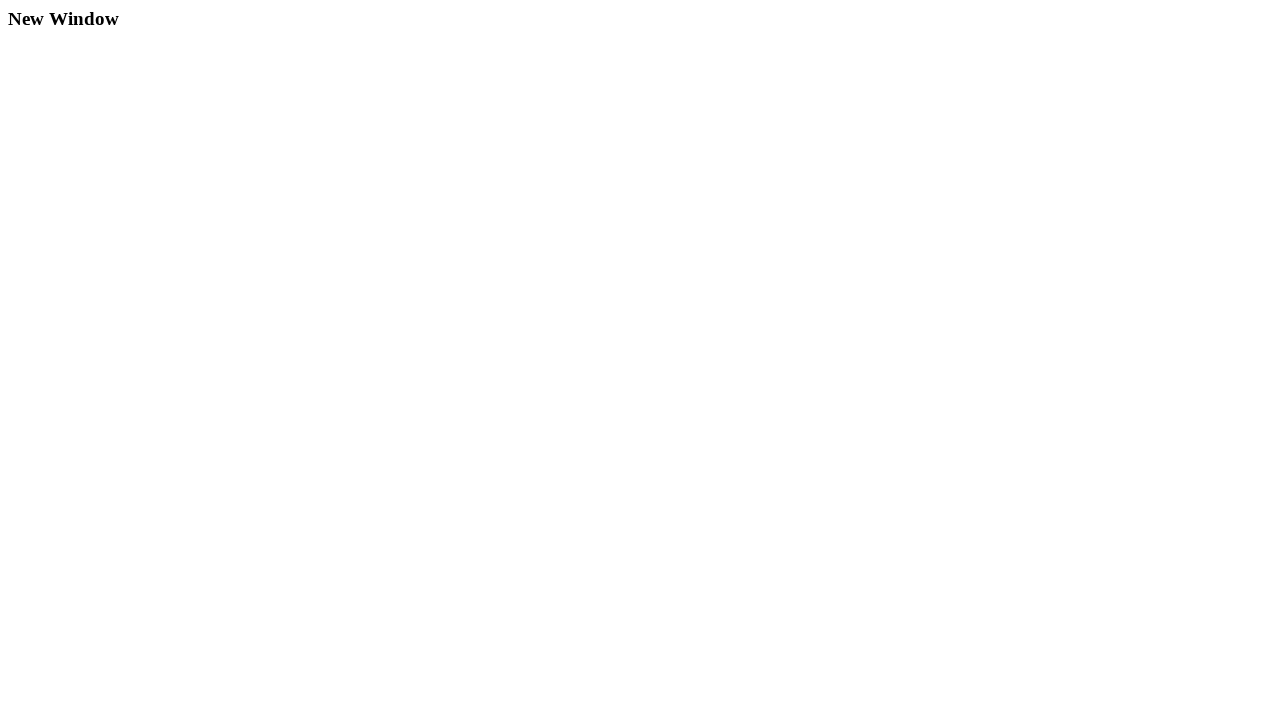

Retrieved parent window heading text: Opening a new window
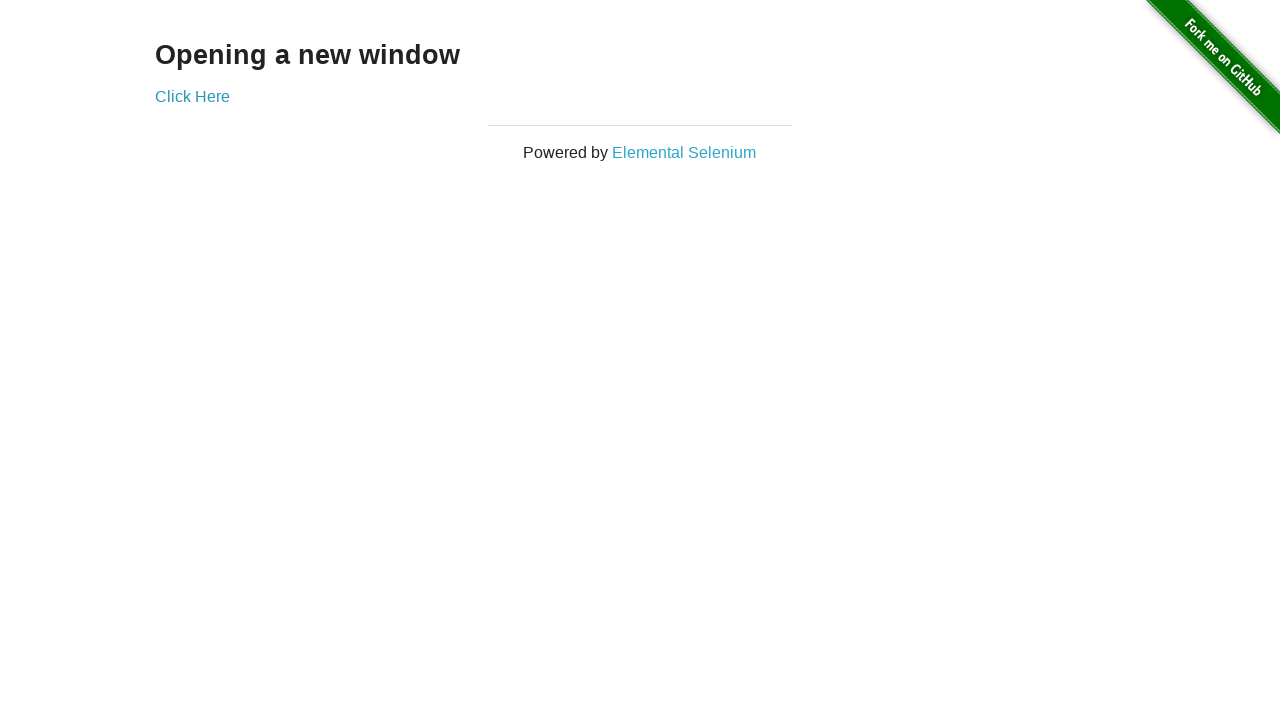

Closed child window
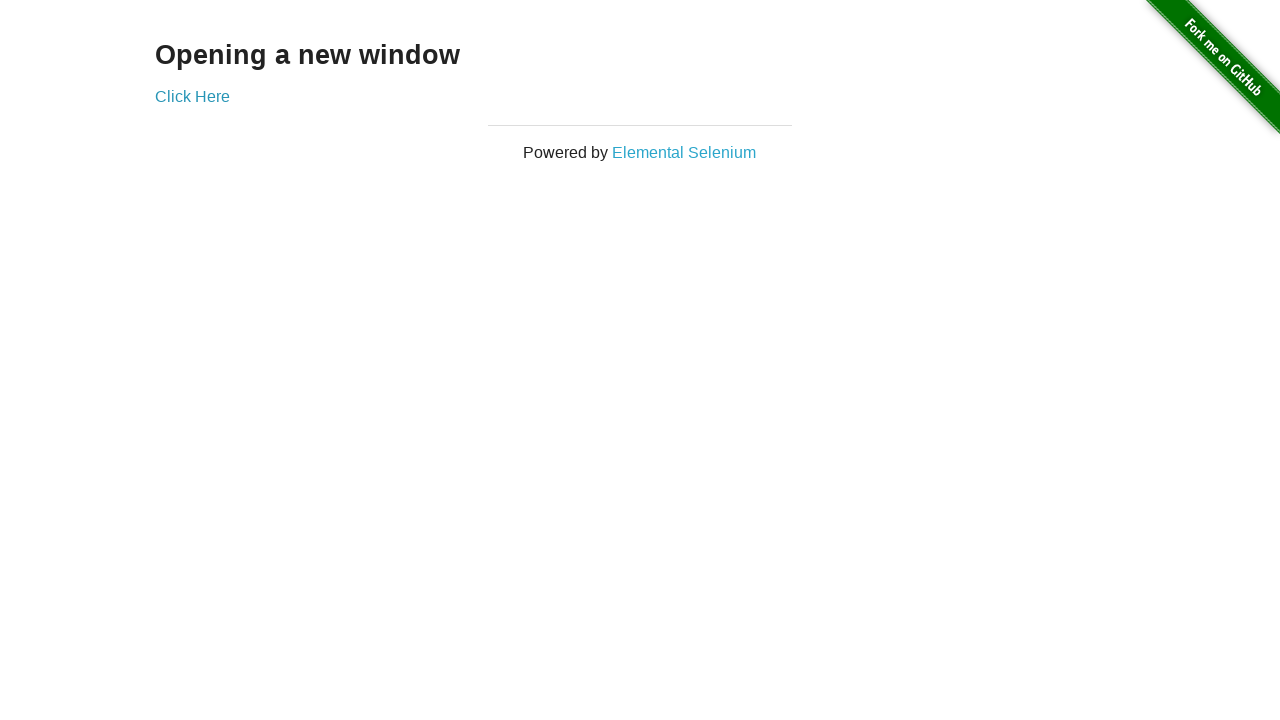

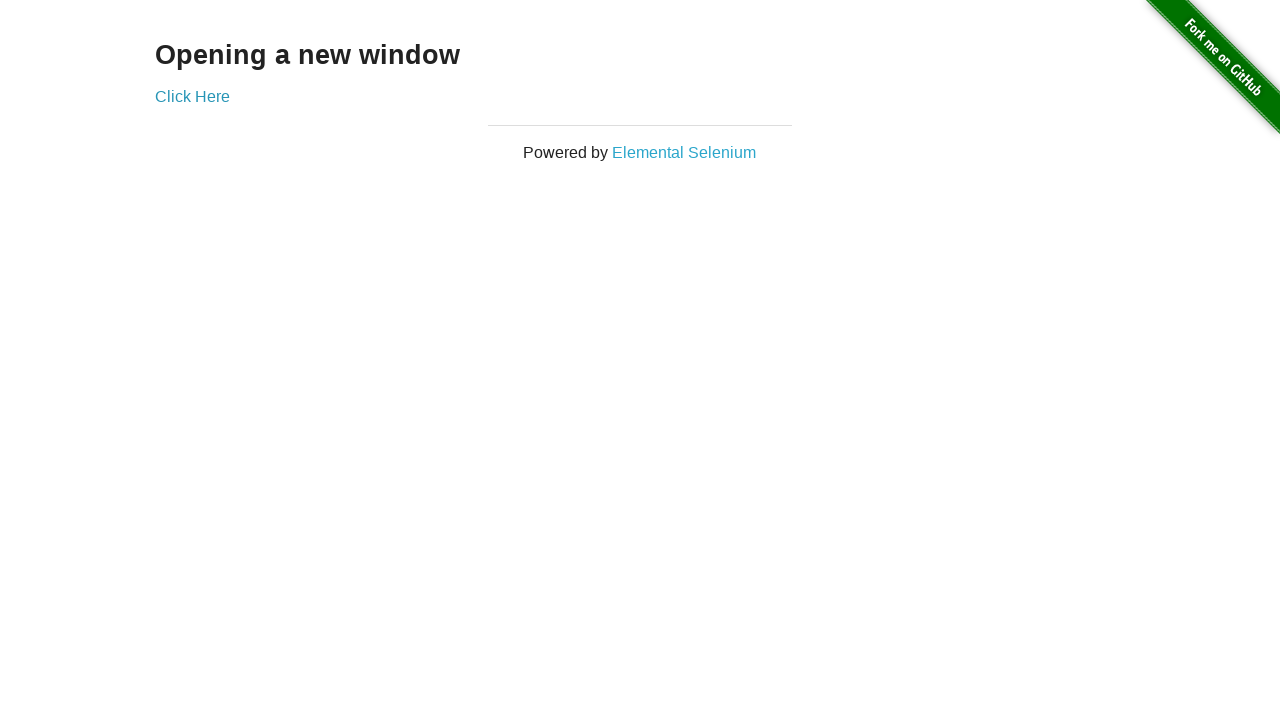